Tests the concatenate function by selecting the concatenate operation, entering two text values, and verifying they are joined together correctly

Starting URL: https://testsheepnz.github.io/BasicCalculator.html

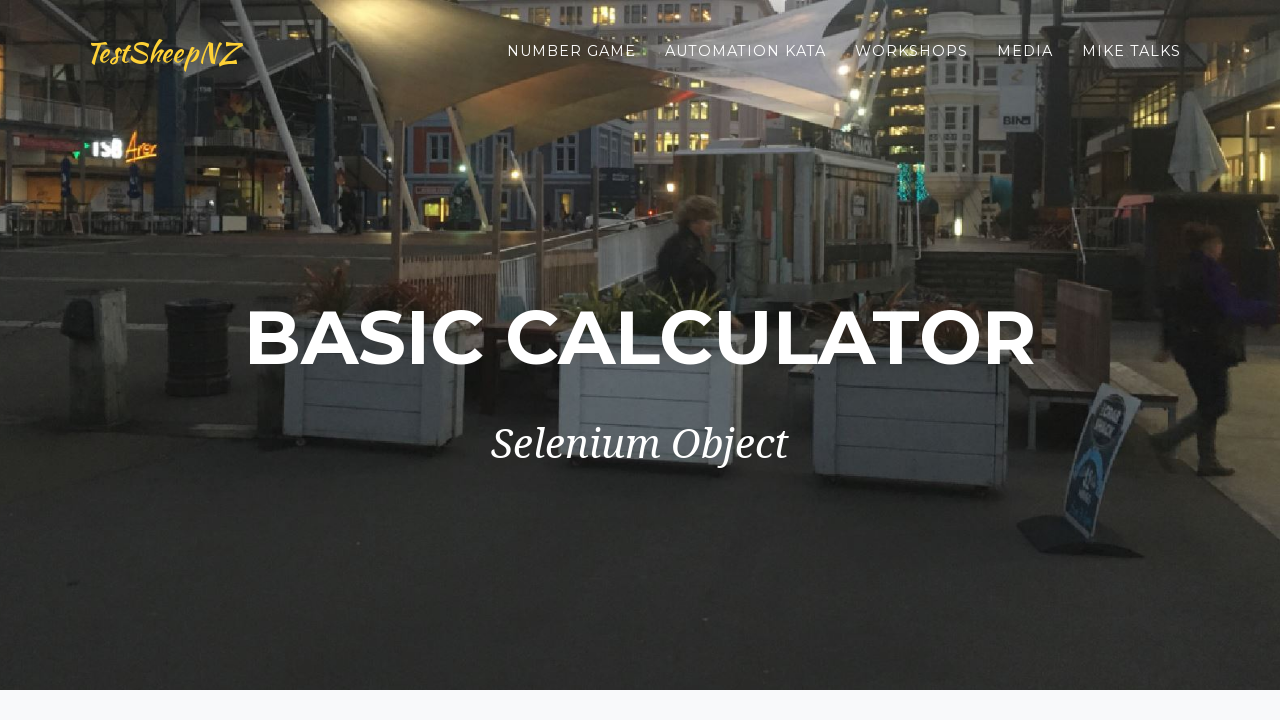

Scrolled to bottom of page
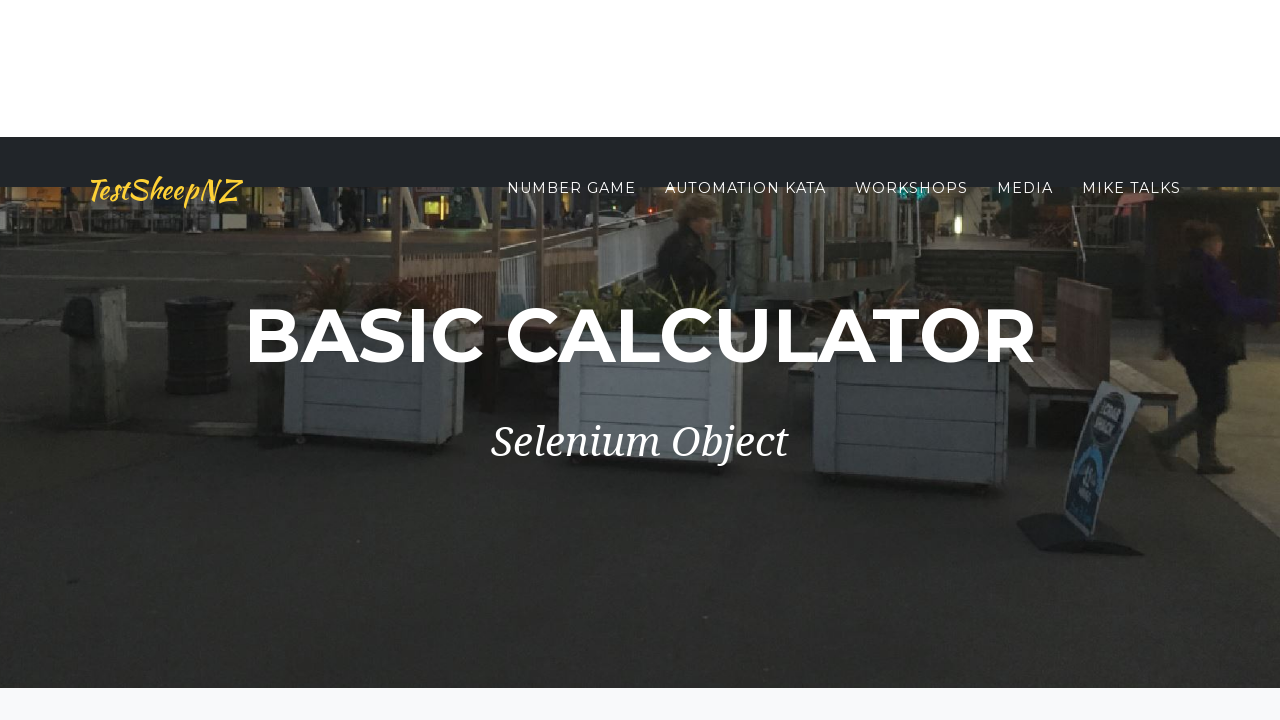

Selected Build 3 from dropdown on #selectBuild
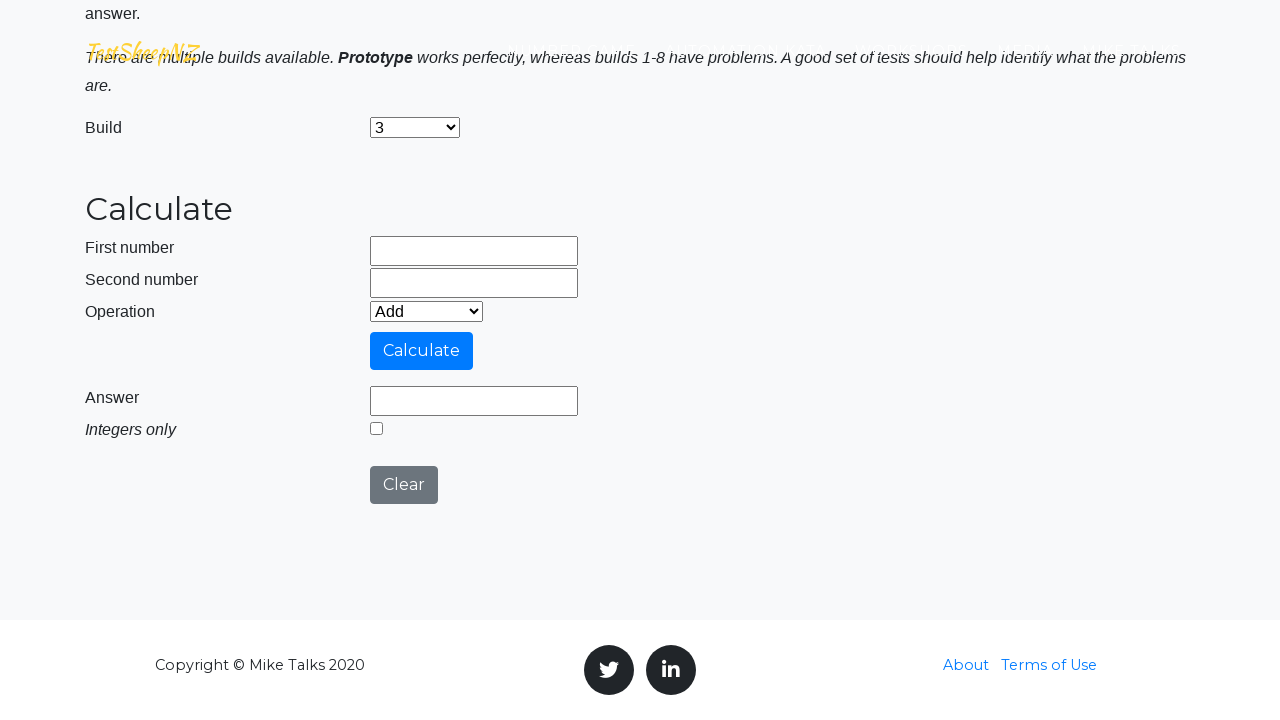

Selected concatenate operation from dropdown on #selectOperationDropdown
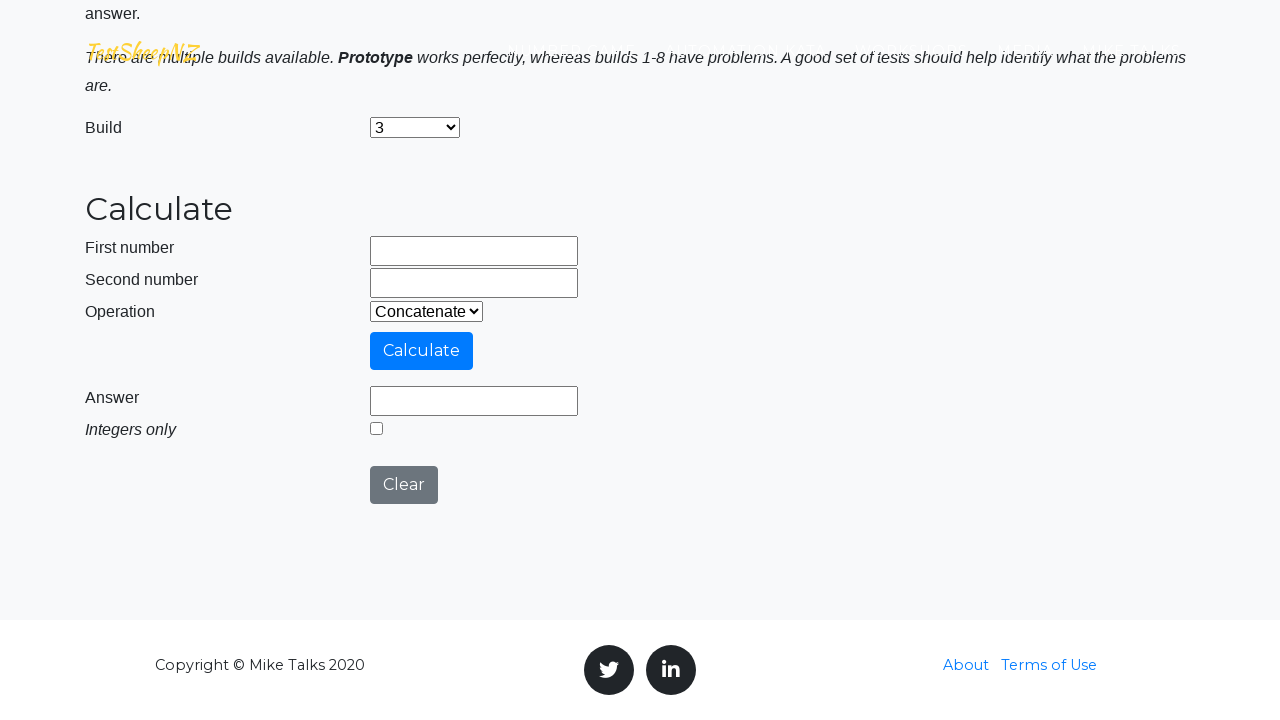

Entered 'TEST' in first text field on input[name='number1']
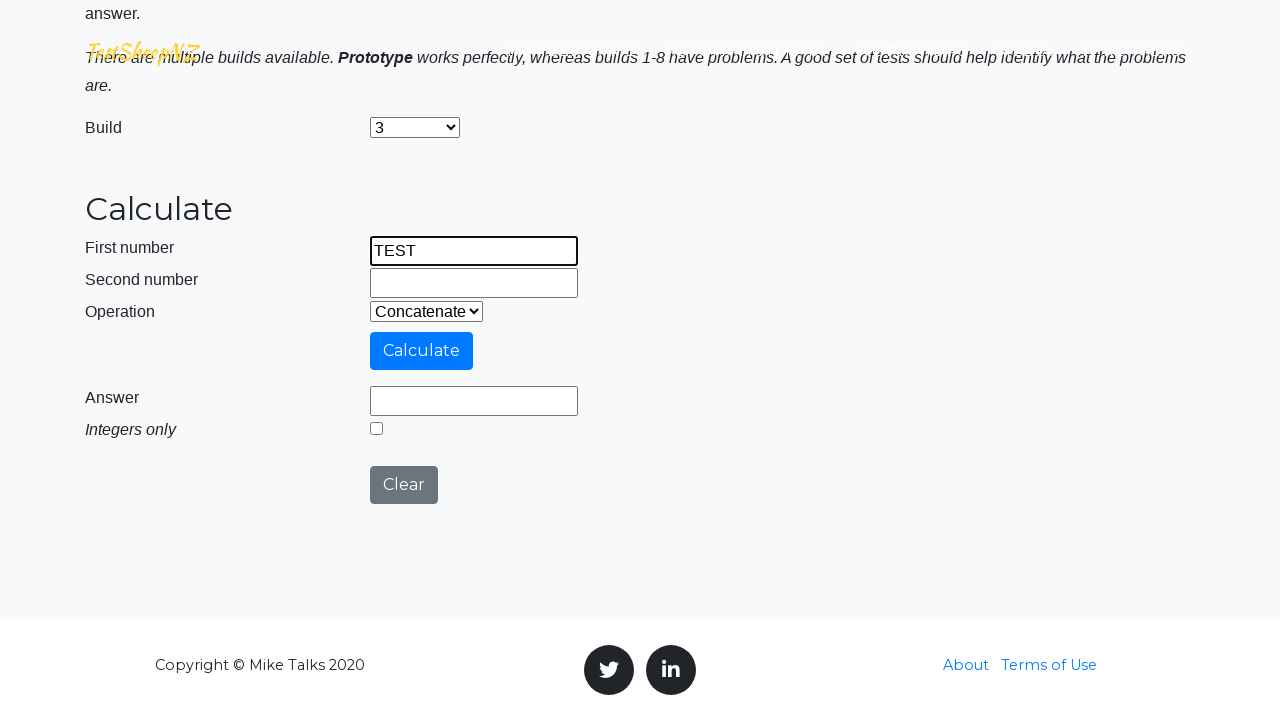

Entered 'uht56' in second text field on input[name='number2']
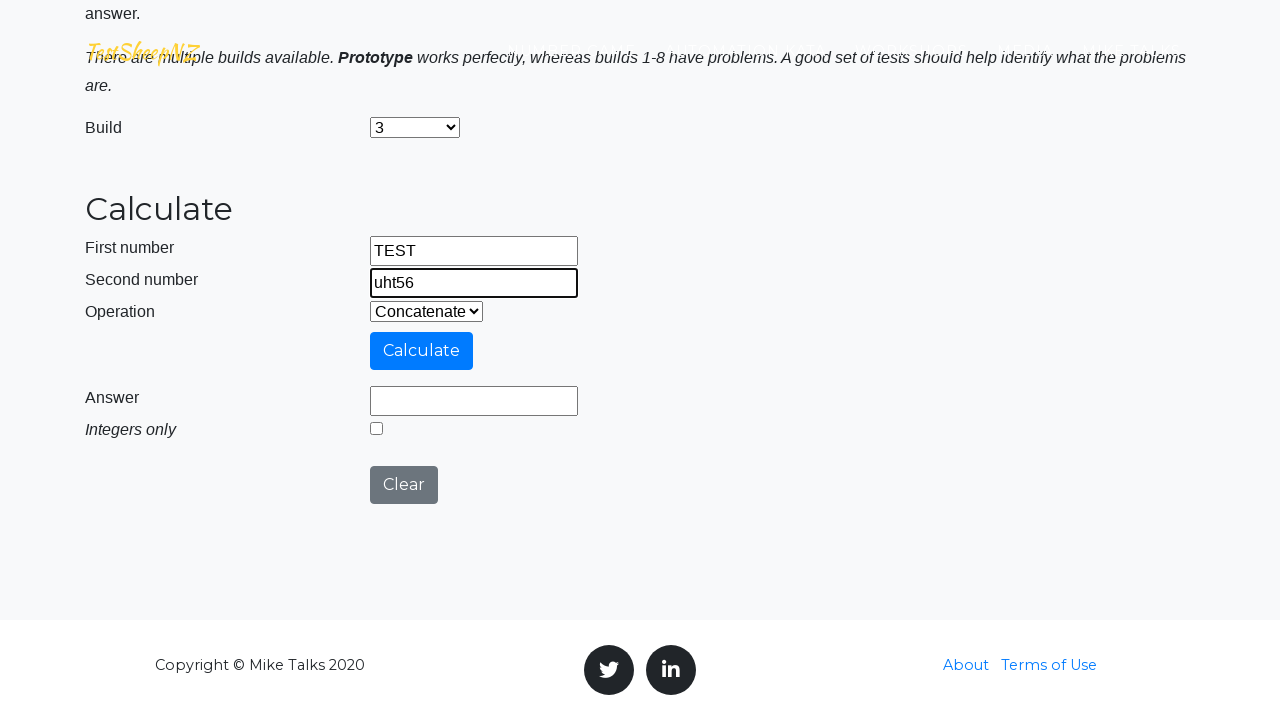

Clicked calculate button at (422, 351) on #calculateButton
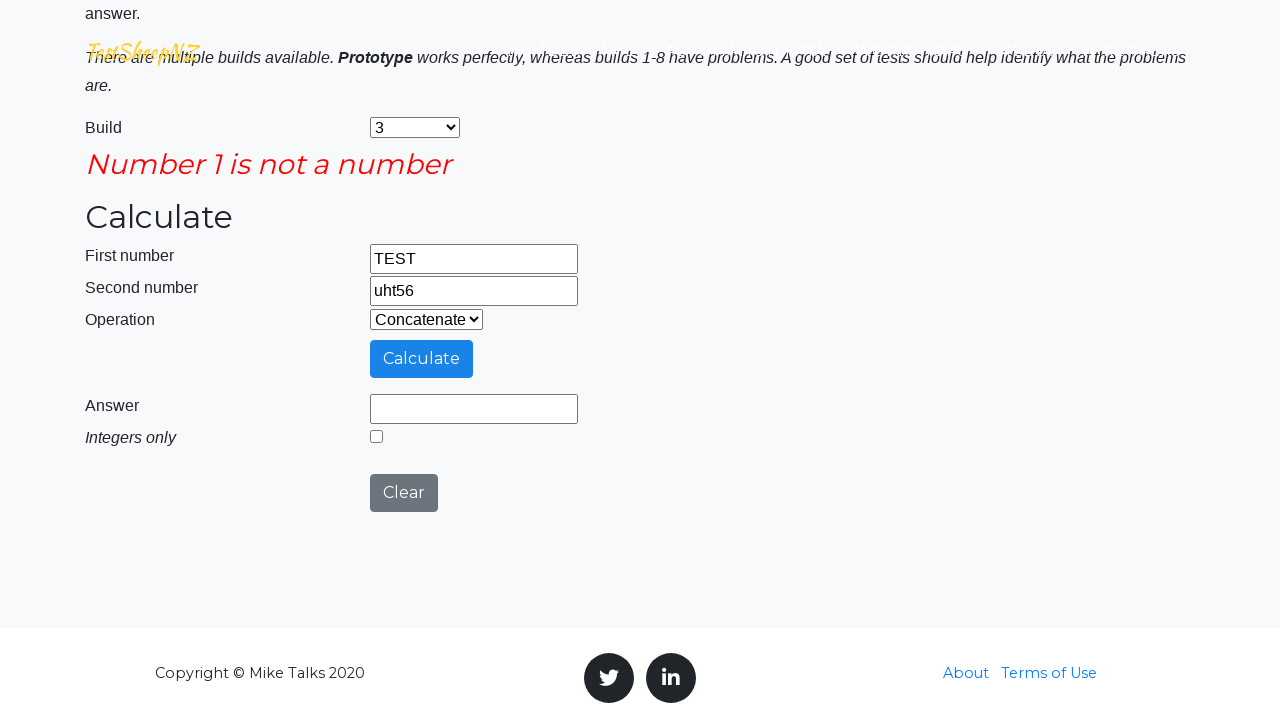

Answer field loaded and is visible
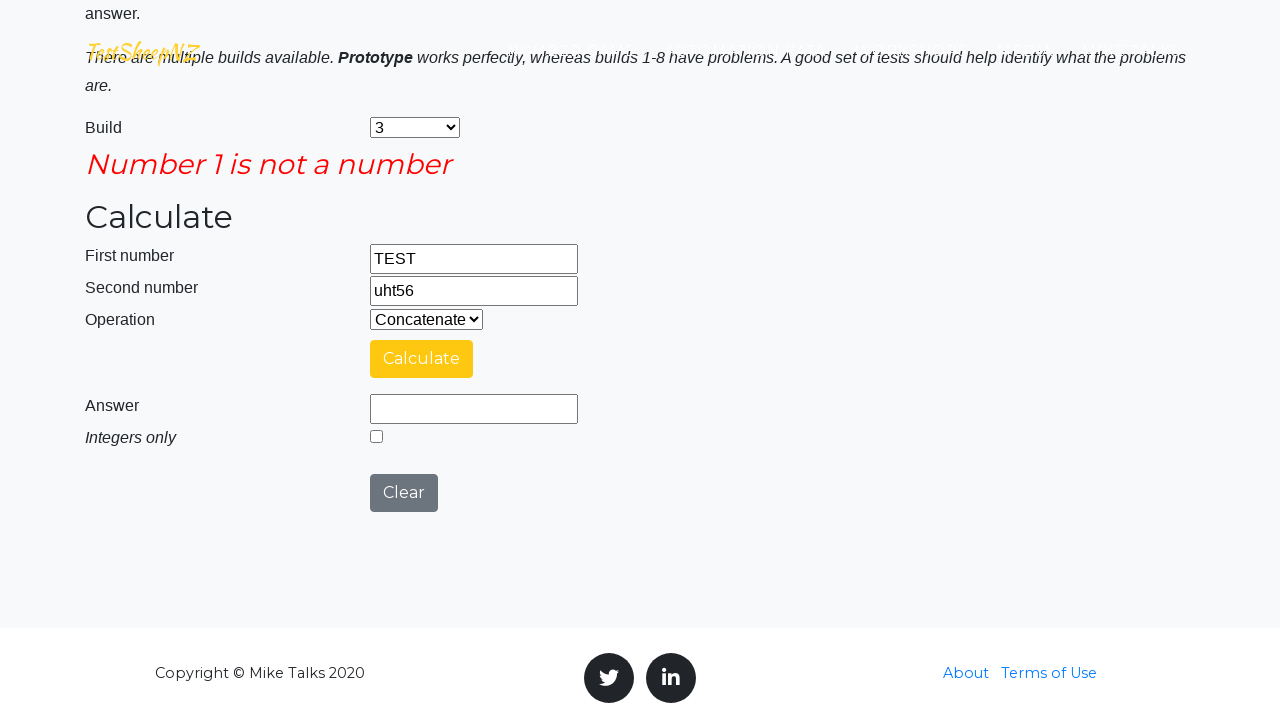

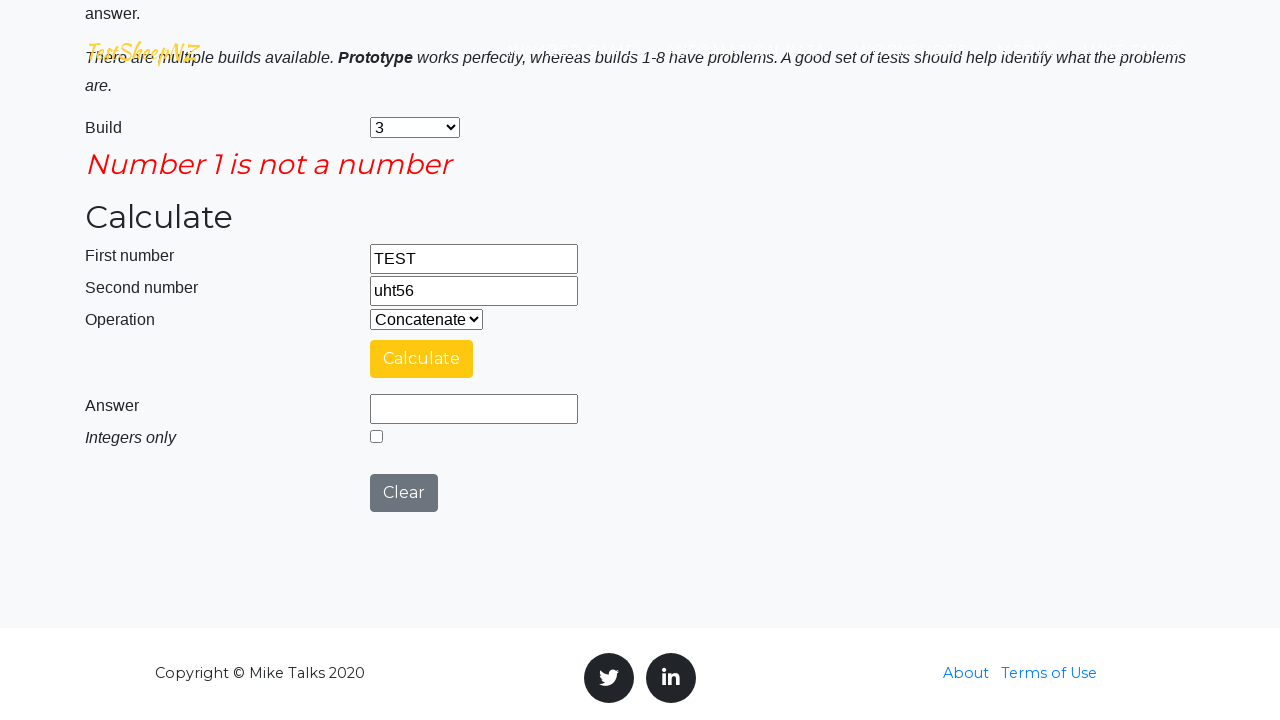